Tests file download functionality by clicking on a download link

Starting URL: https://the-internet.herokuapp.com/download

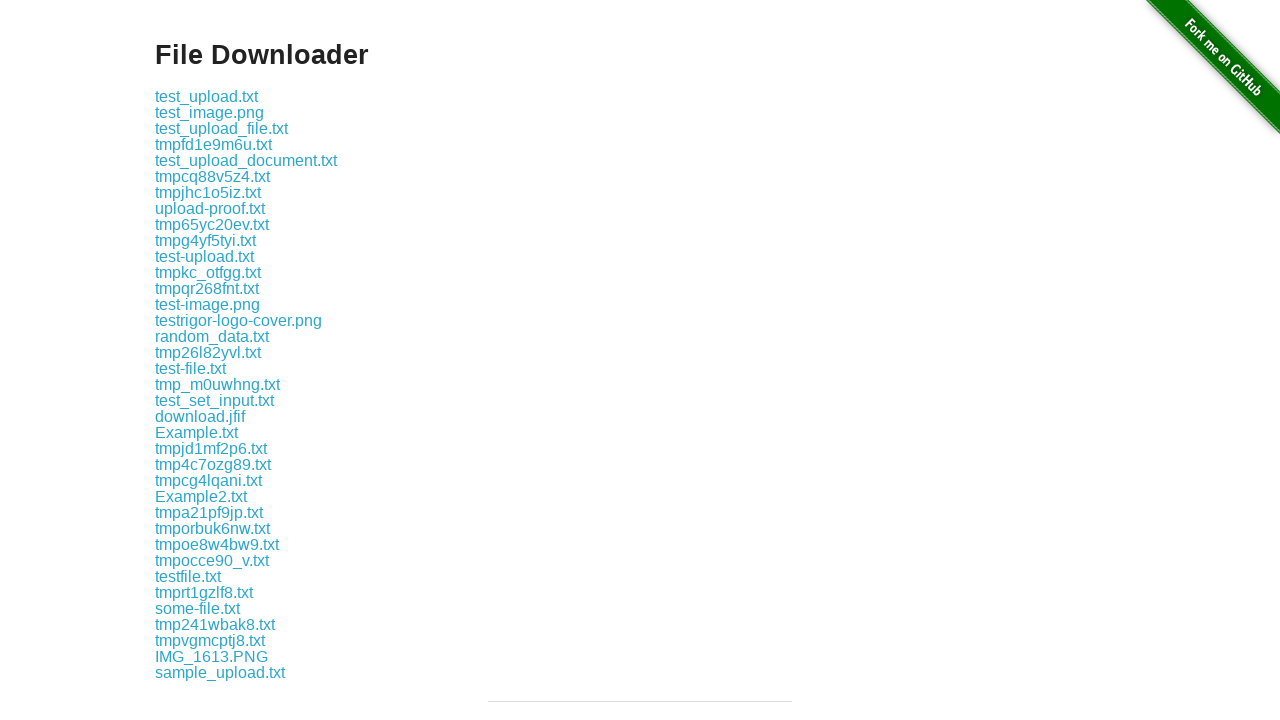

Clicked on .txt file download link at (206, 96) on a:has-text('.txt')
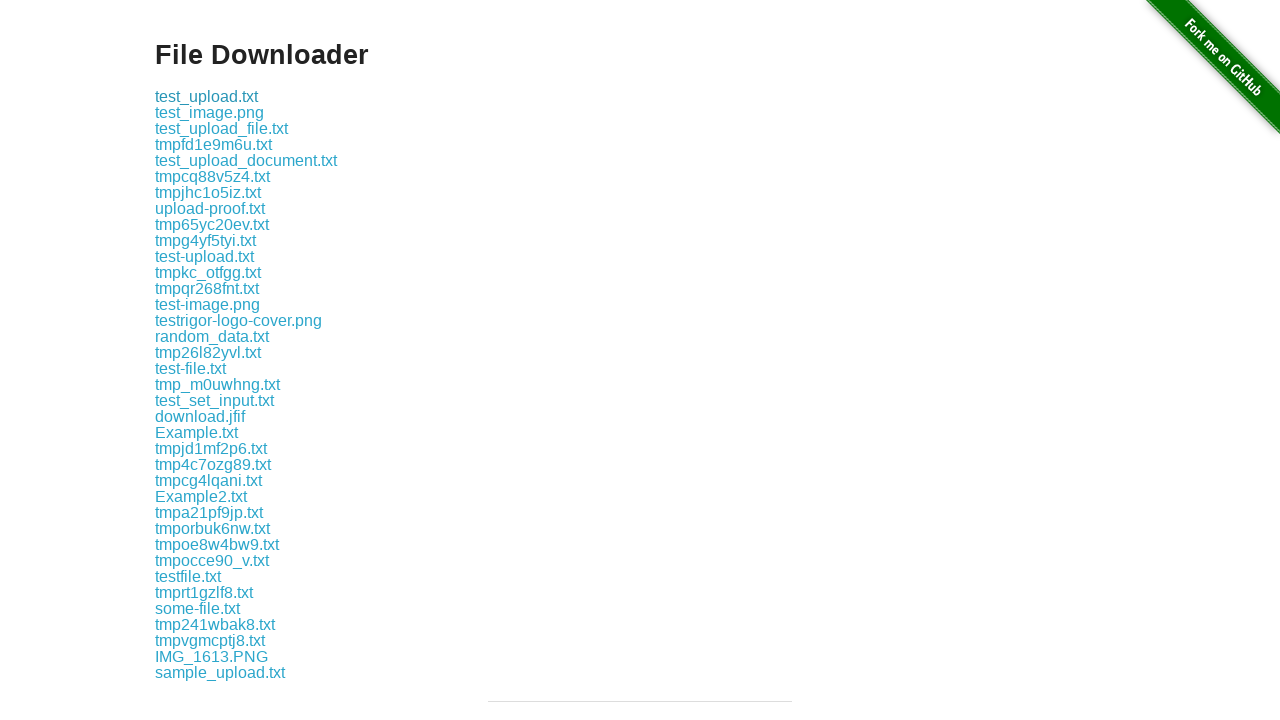

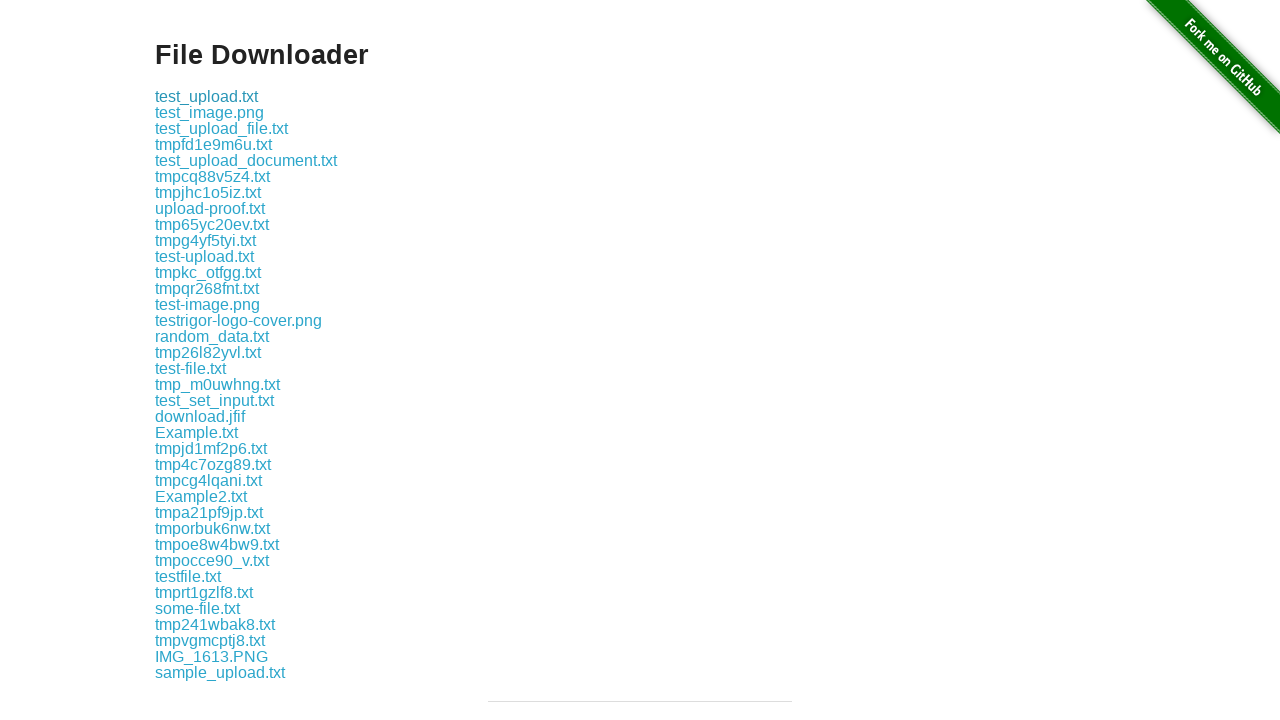